Tests a complete car registration form submission with random data and verifies success alert

Starting URL: https://carros-crud.vercel.app/

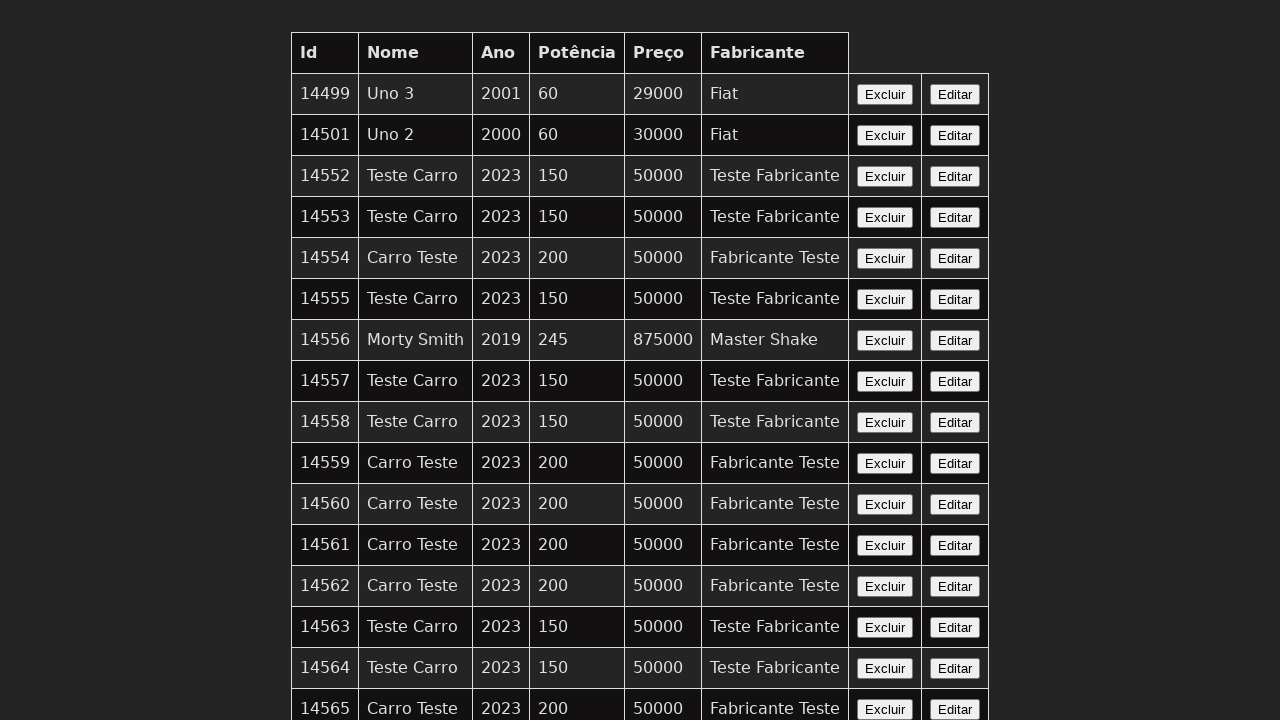

Car registration form loaded and name input field is visible
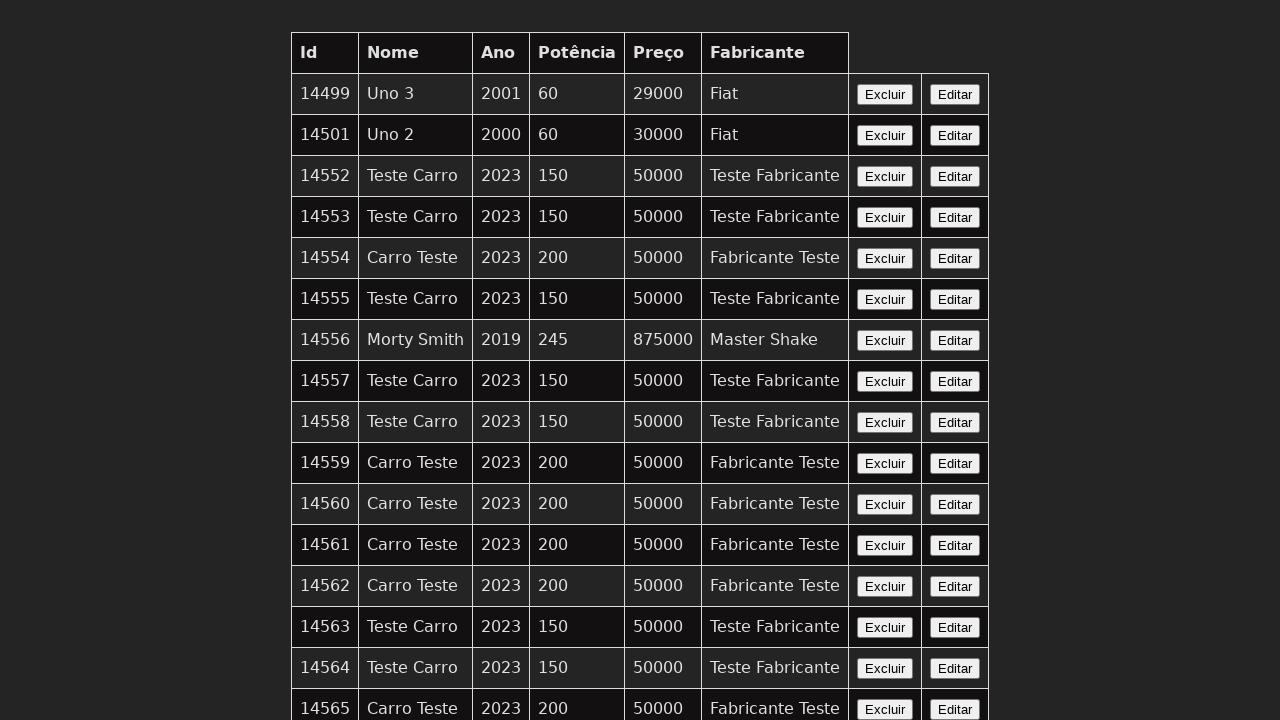

Filled car name field with 'Morty Smith' on input[name='nome']
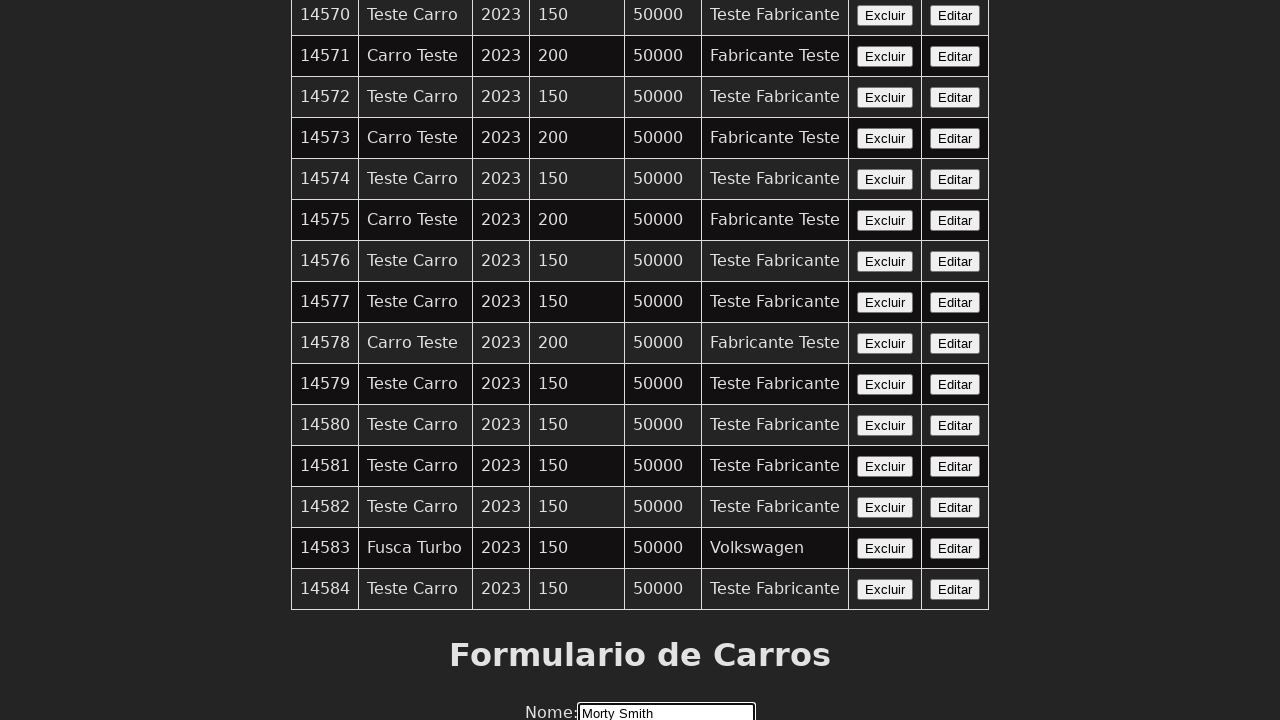

Filled year field with '2019' on input[name='ano']
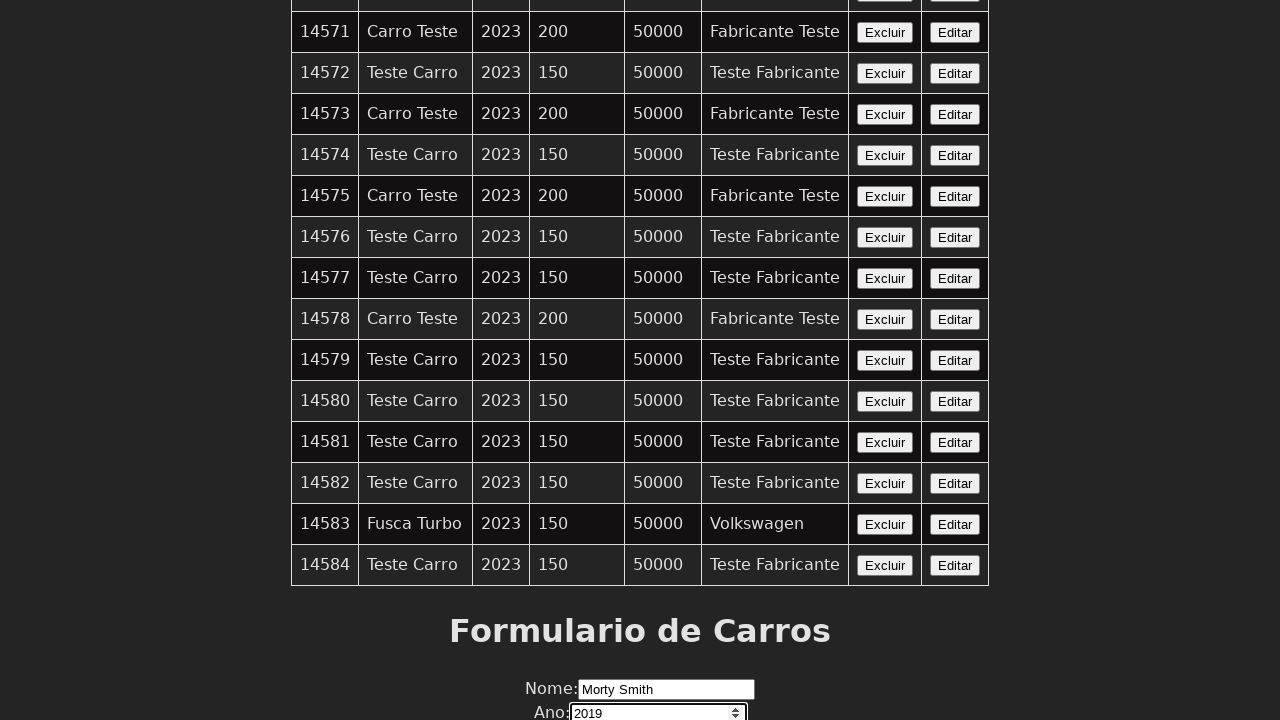

Filled power field with '245' on input[name='potencia']
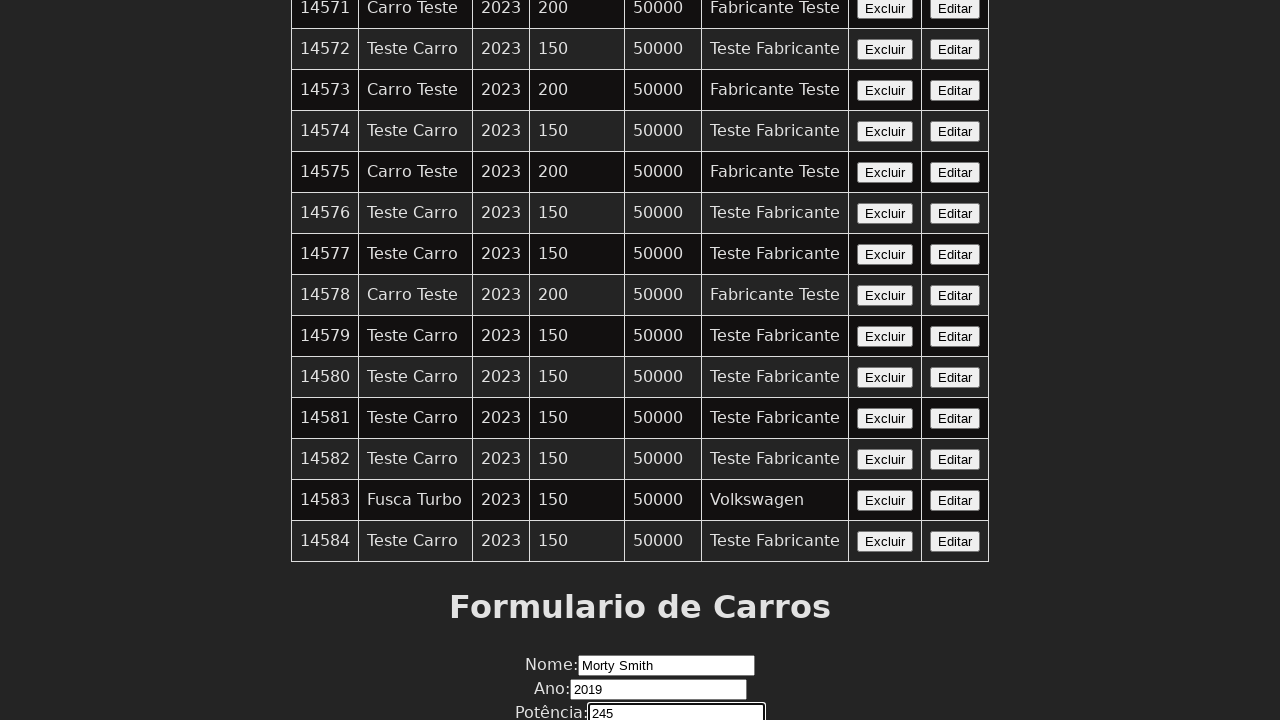

Filled price field with '85000' on input[name='preco']
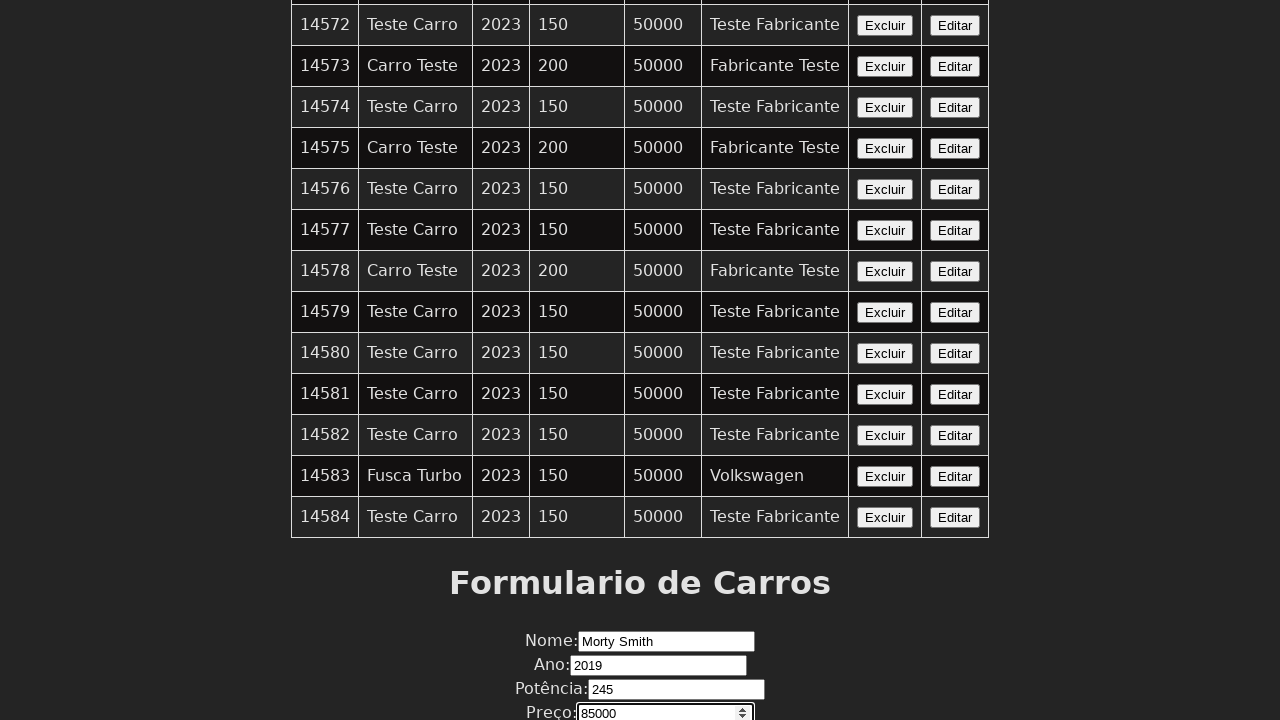

Filled manufacturer field with 'Frylock Motors' on input[name='fabricante']
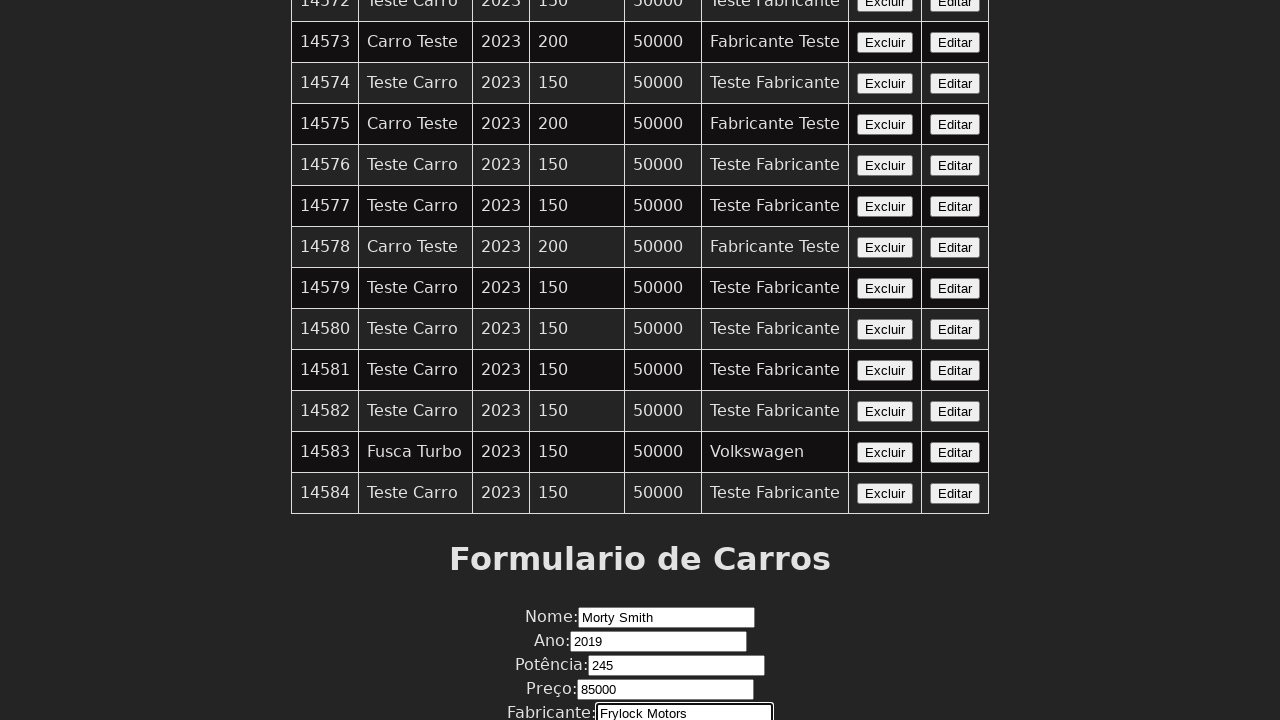

Clicked 'Enviar' (submit) button to submit the form at (640, 676) on button:has-text('Enviar')
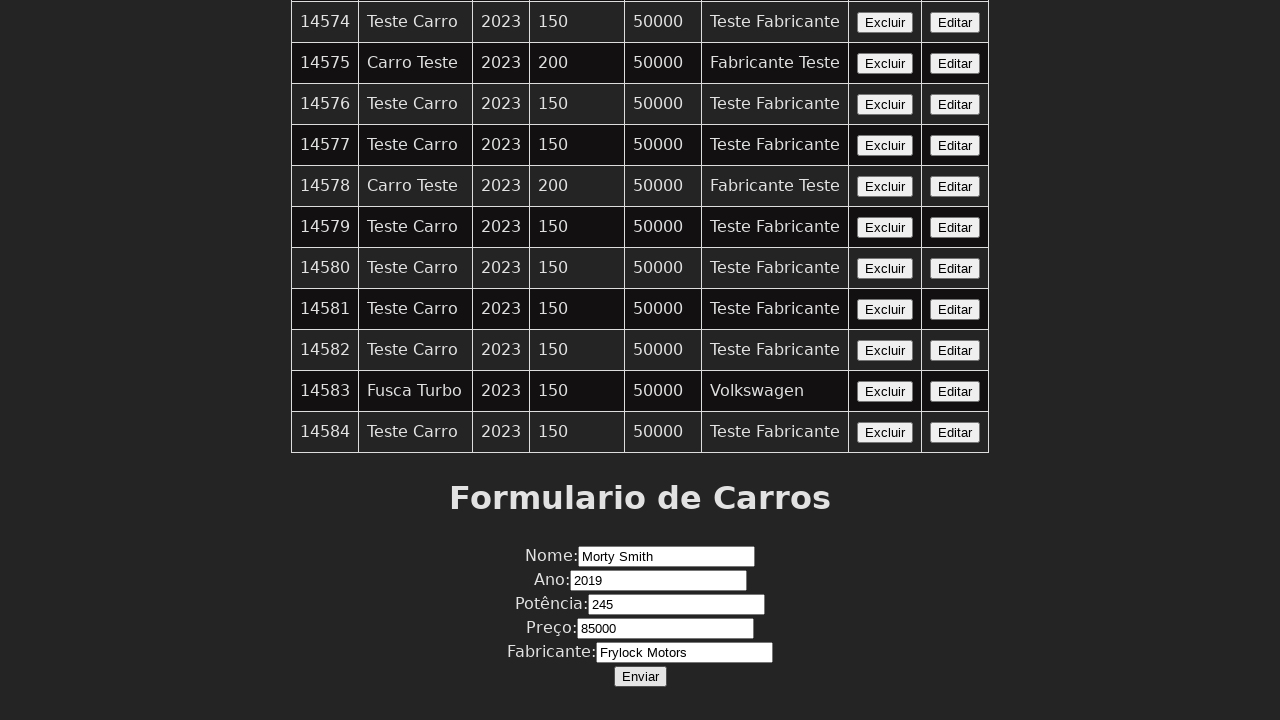

Set up dialog handler to accept success alert
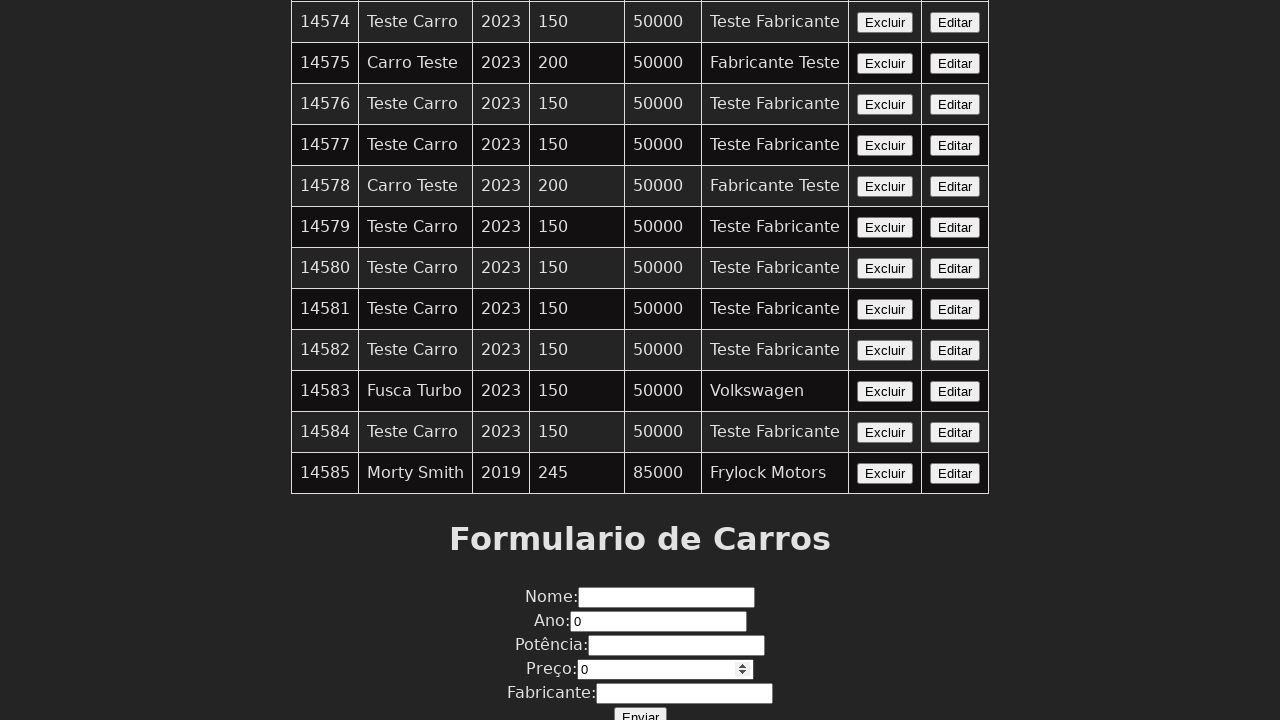

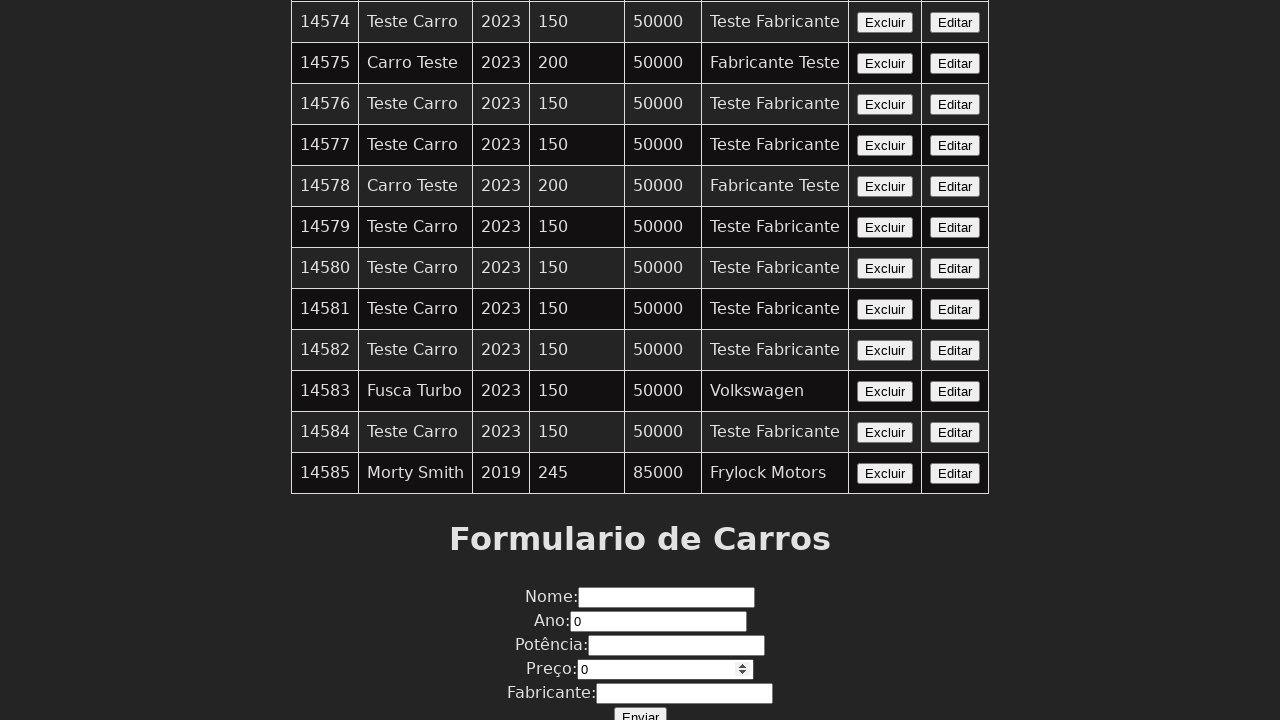